Tests a multi-step form workflow by clicking a dynamically calculated link text, then filling out a form with first name, last name, city, and country fields before submitting

Starting URL: http://suninjuly.github.io/find_link_text

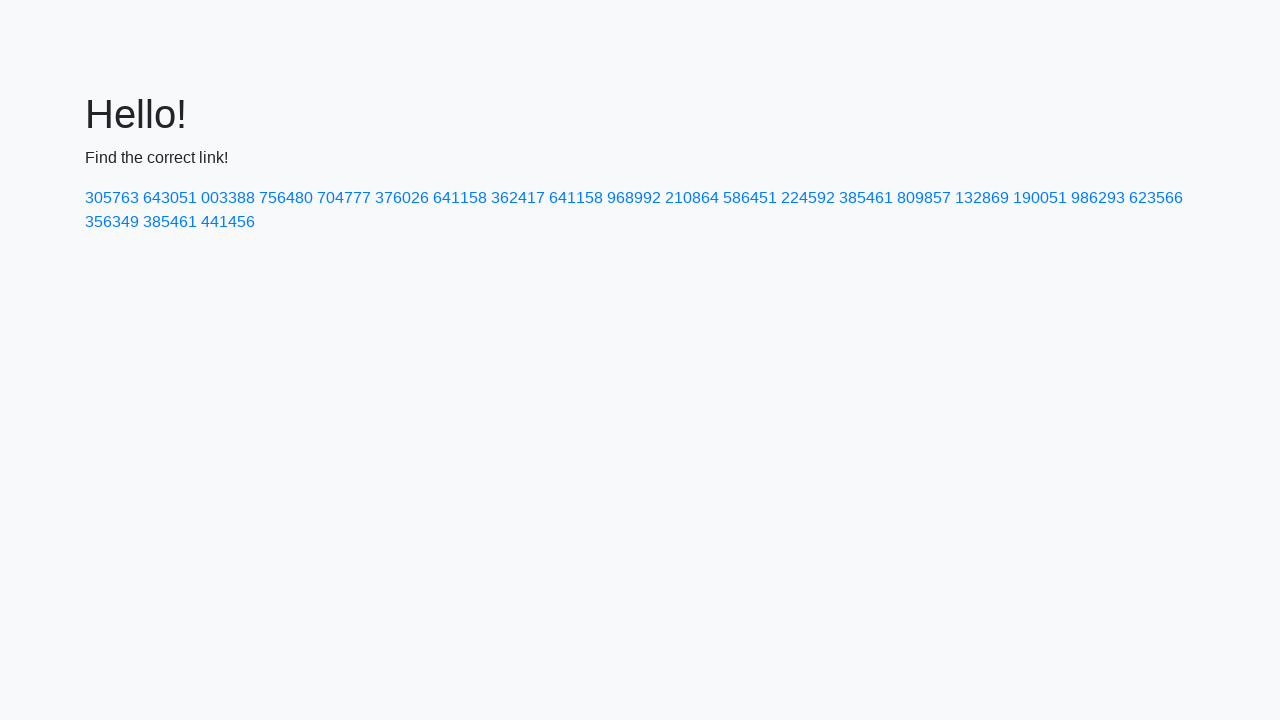

Clicked link with dynamically calculated text '224592' at (808, 198) on text=224592
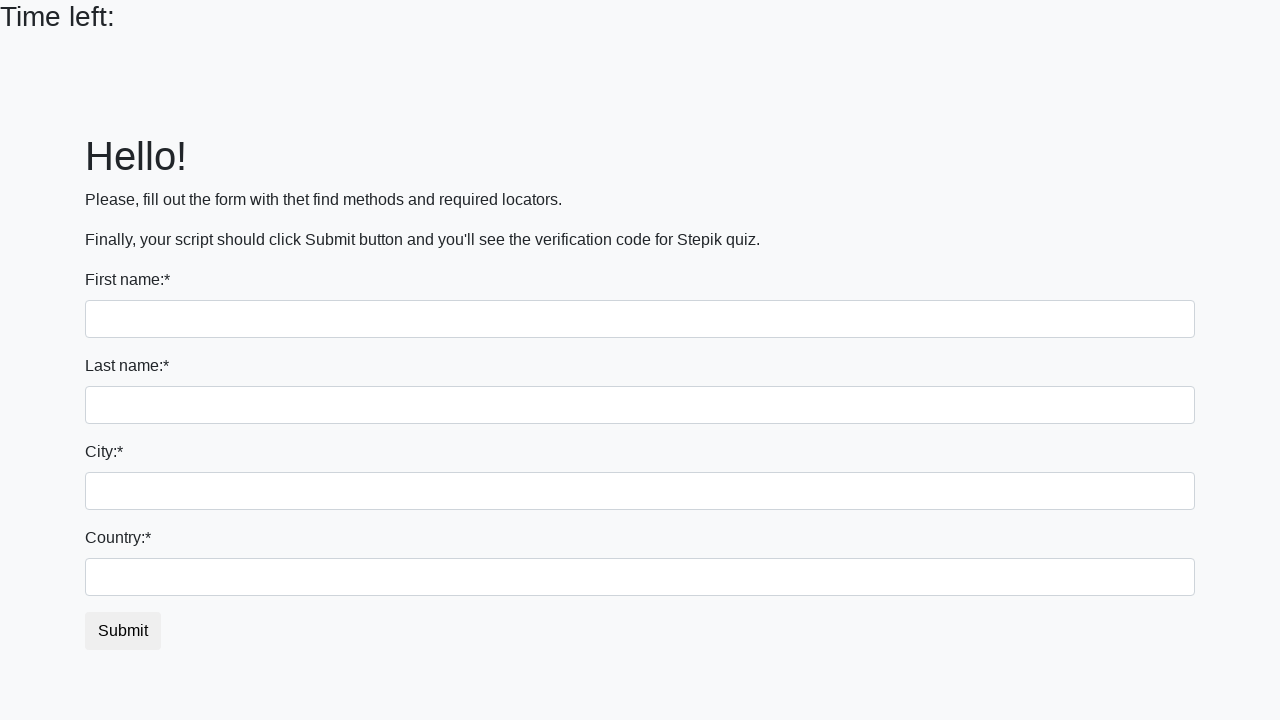

Filled first name field with 'Ivan' on input
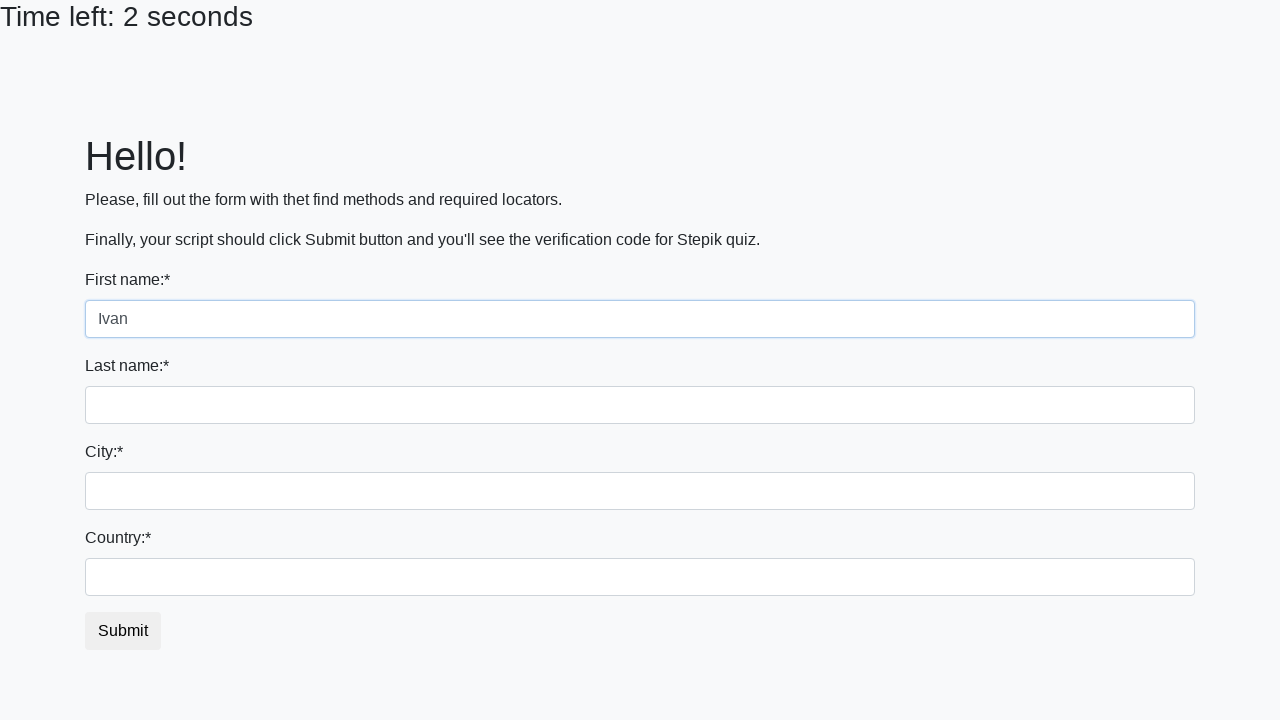

Filled last name field with 'Petrov' on input[name='last_name']
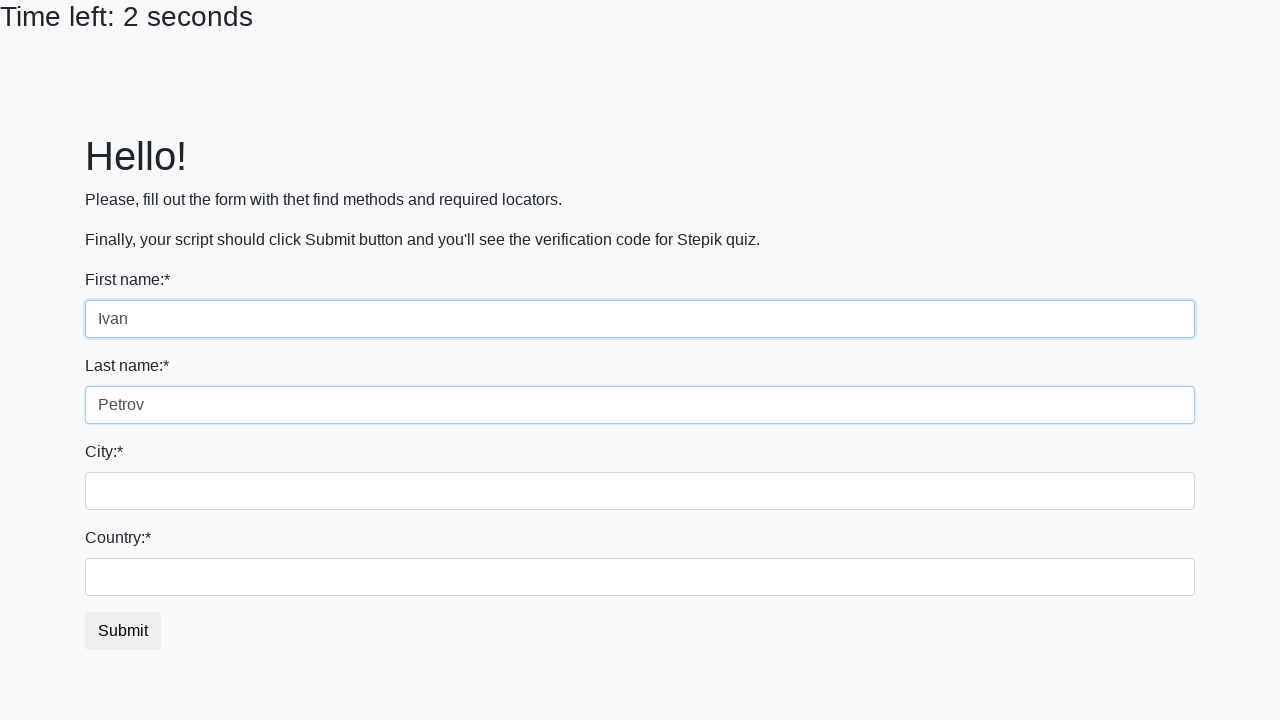

Filled city field with 'Smolensk' on .city
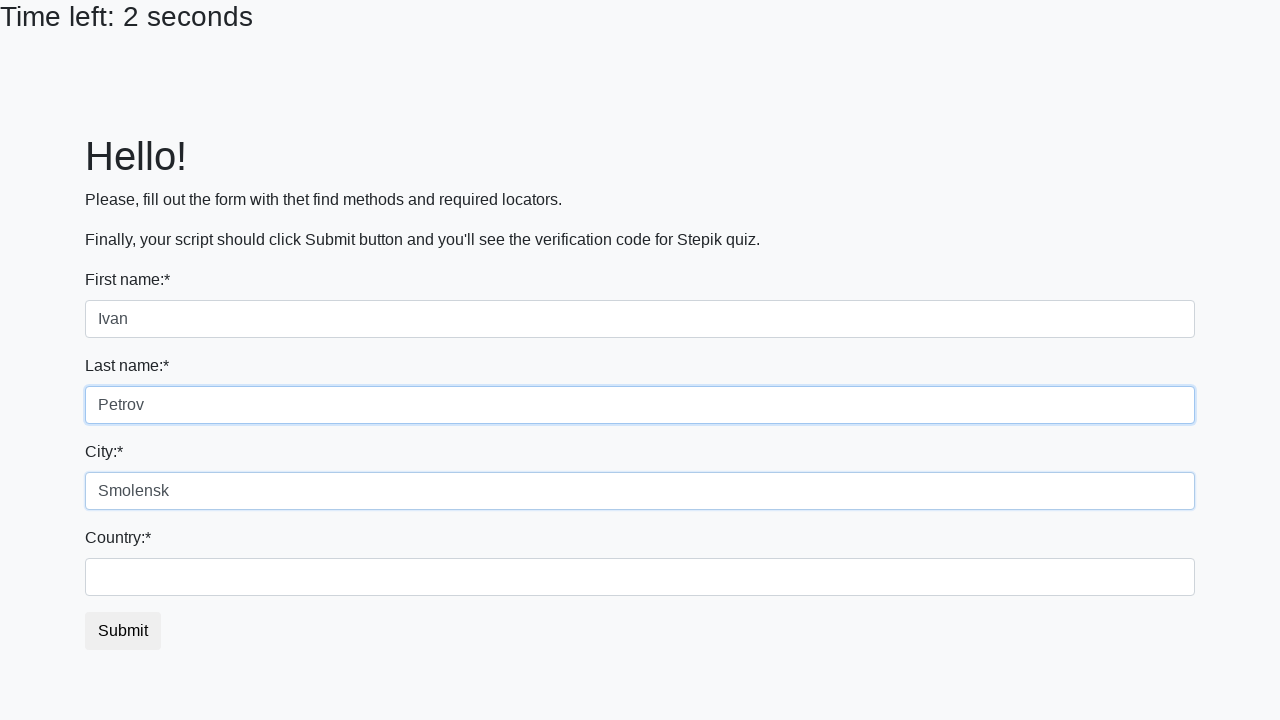

Filled country field with 'Russia' on #country
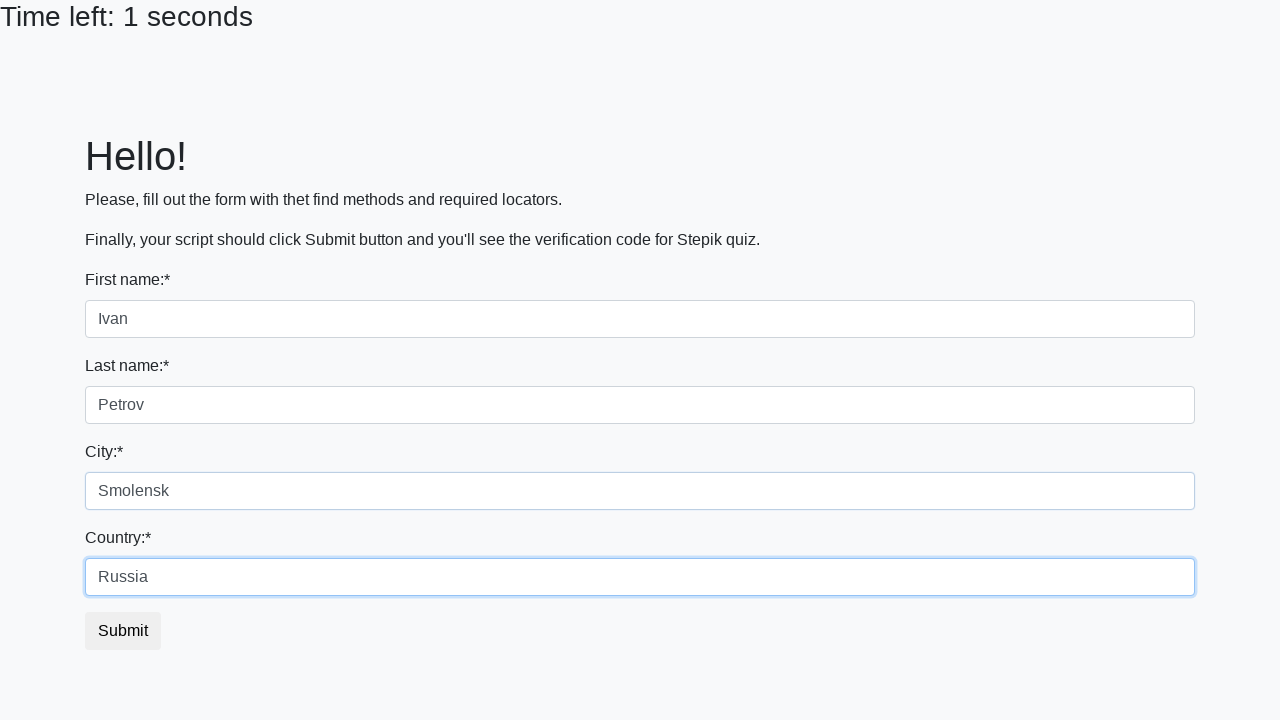

Clicked submit button to complete form submission at (123, 631) on button.btn
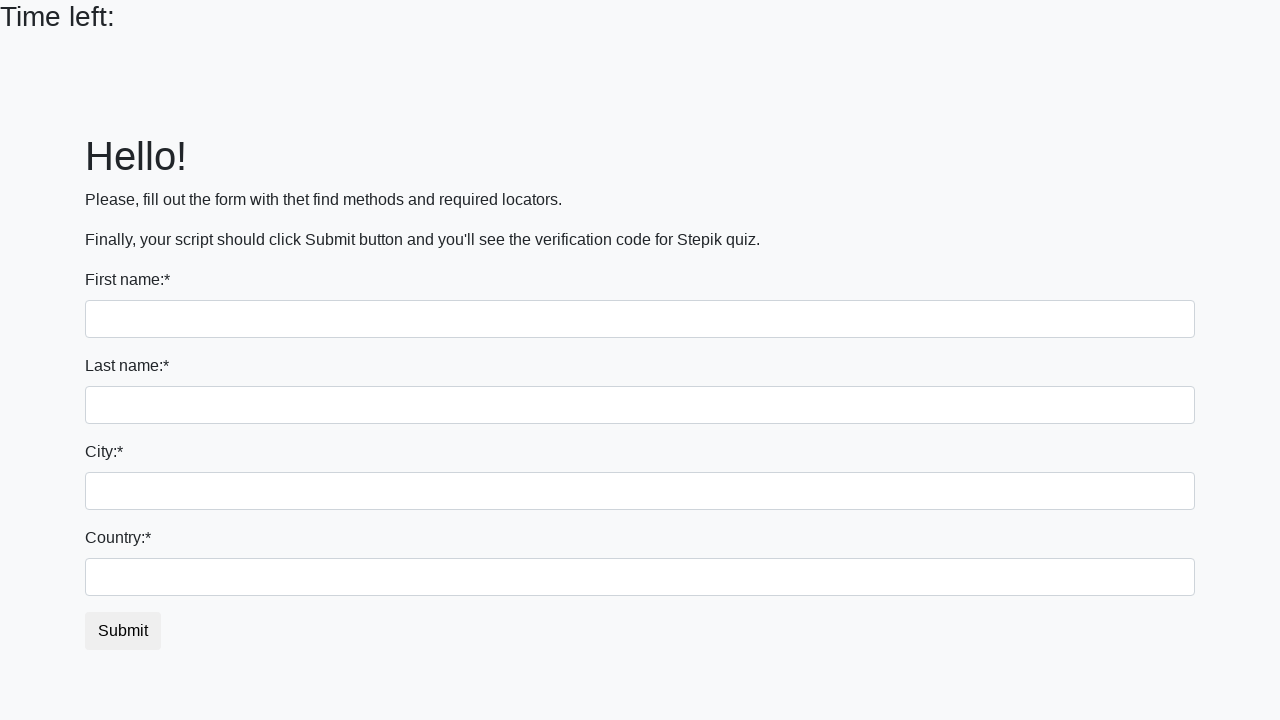

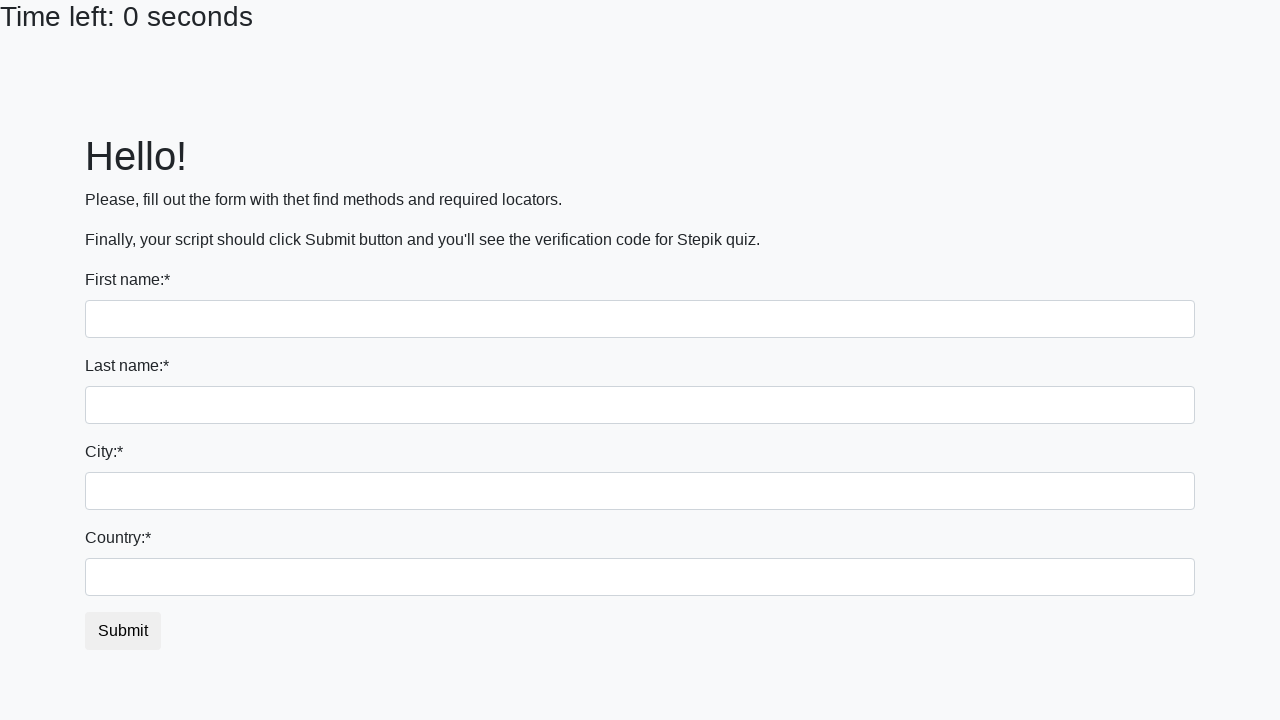